Validates that the category list contains the expected categories: CATEGORIES, Phones, Laptops, and Monitors

Starting URL: https://www.demoblaze.com/

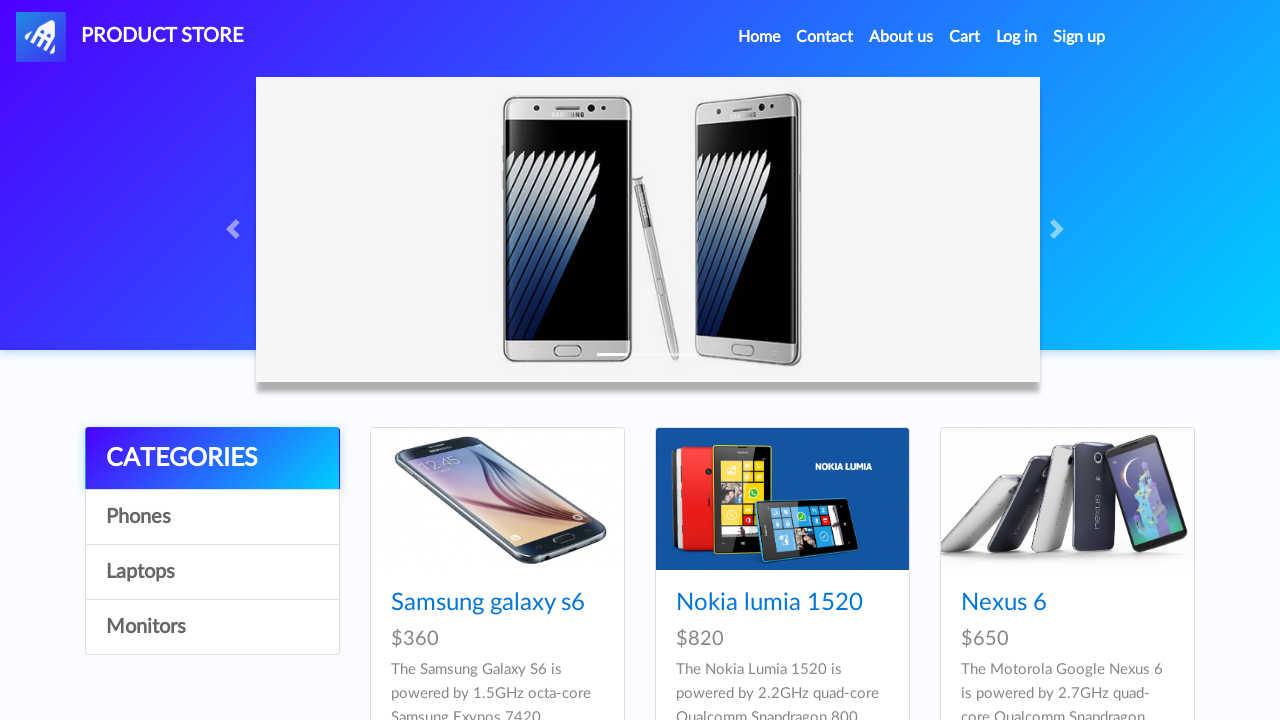

Navigated to https://www.demoblaze.com/
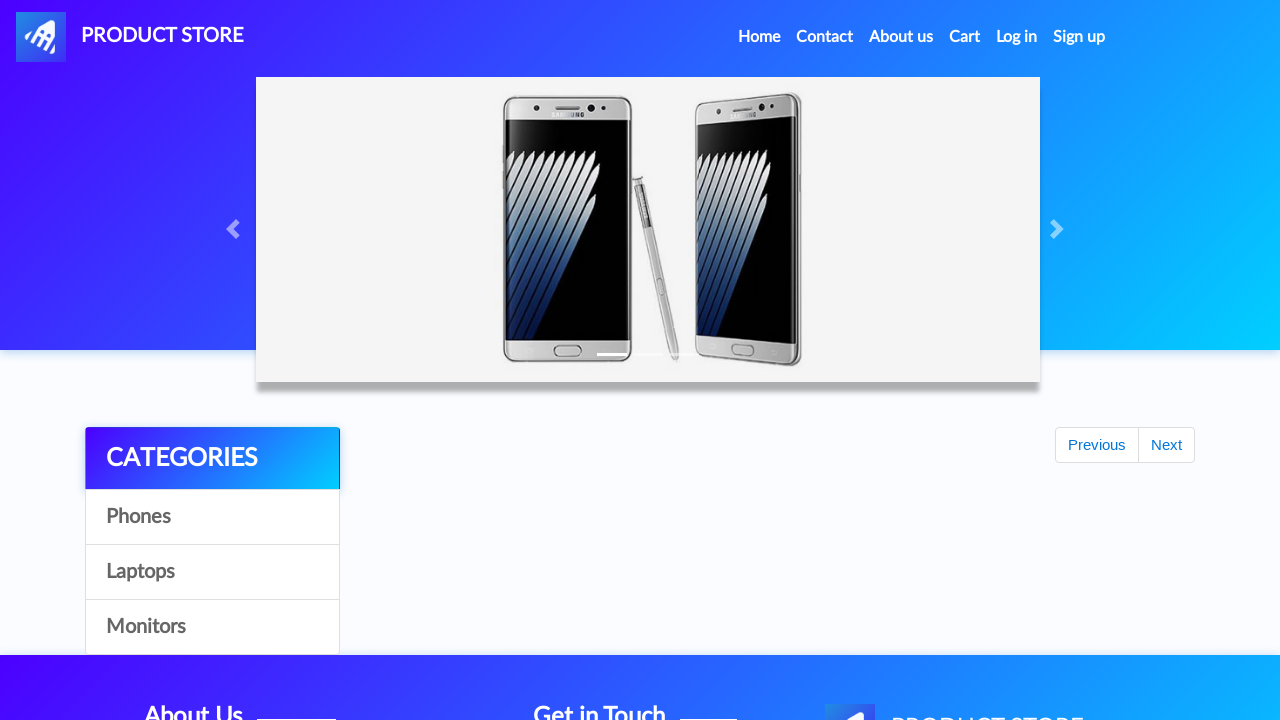

Category list loaded
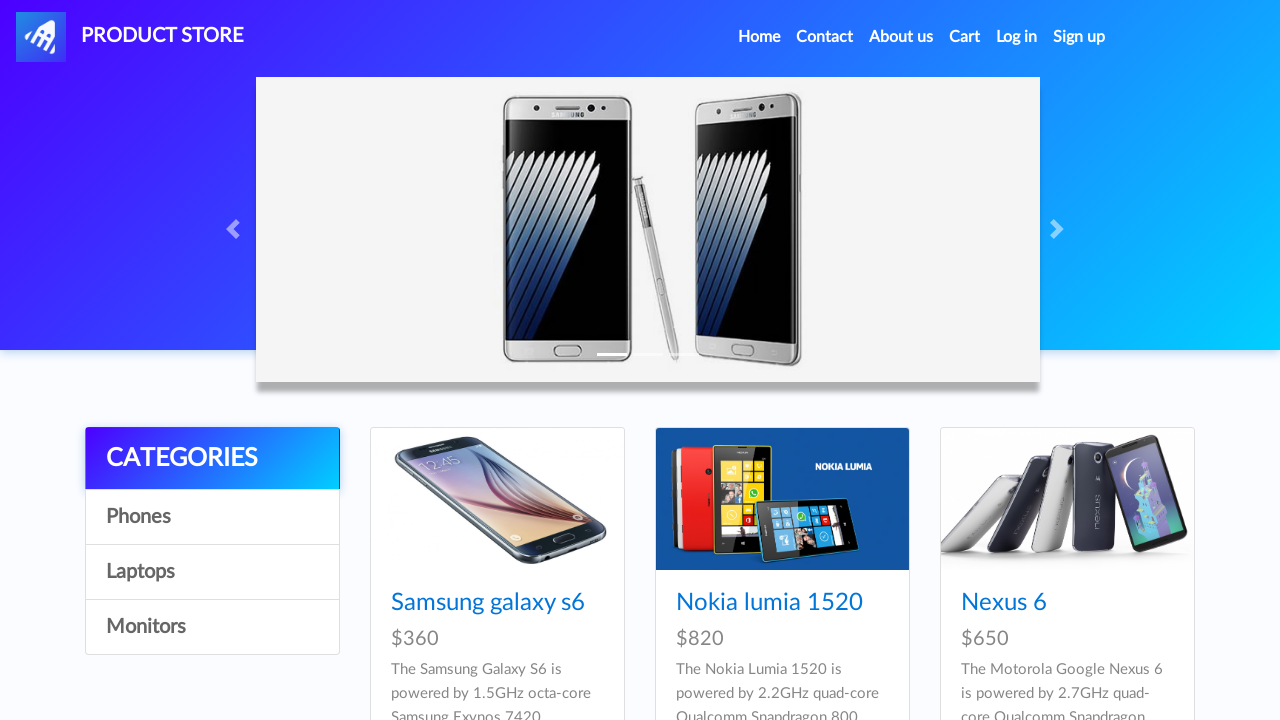

Retrieved all category elements from the list
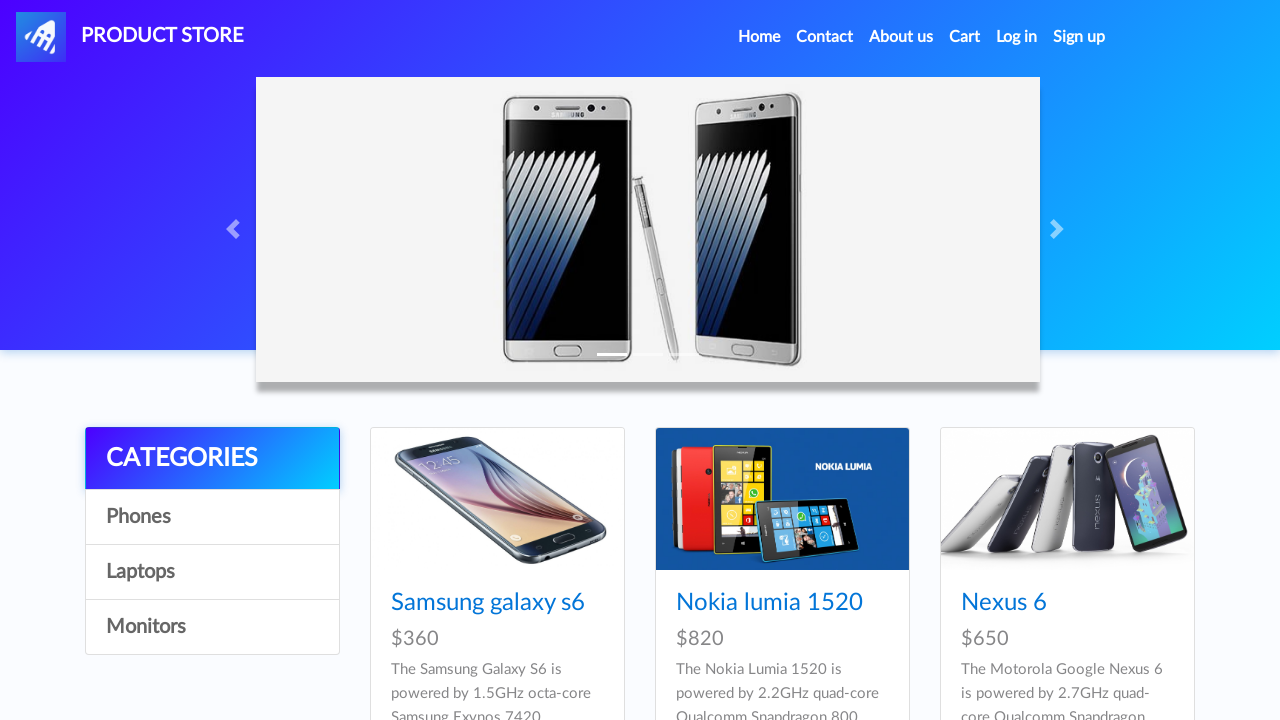

Verified category 'CATEGORIES' is present at position 0
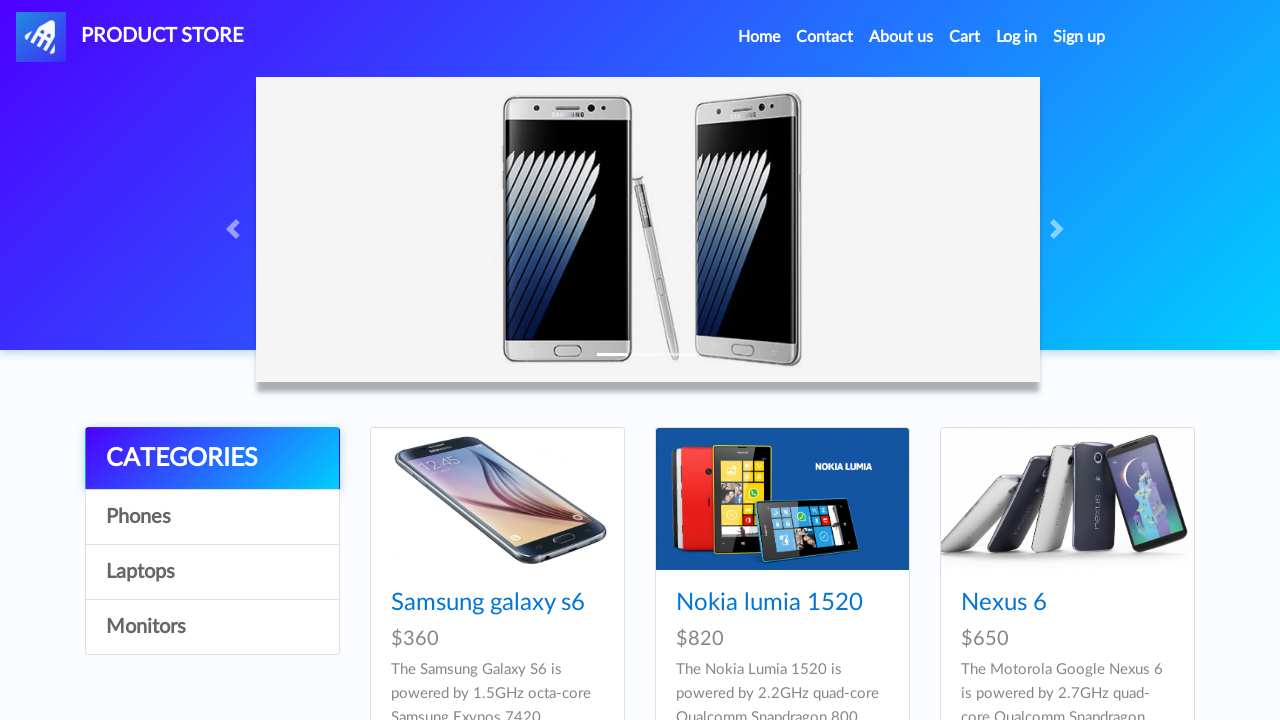

Verified category 'Phones' is present at position 1
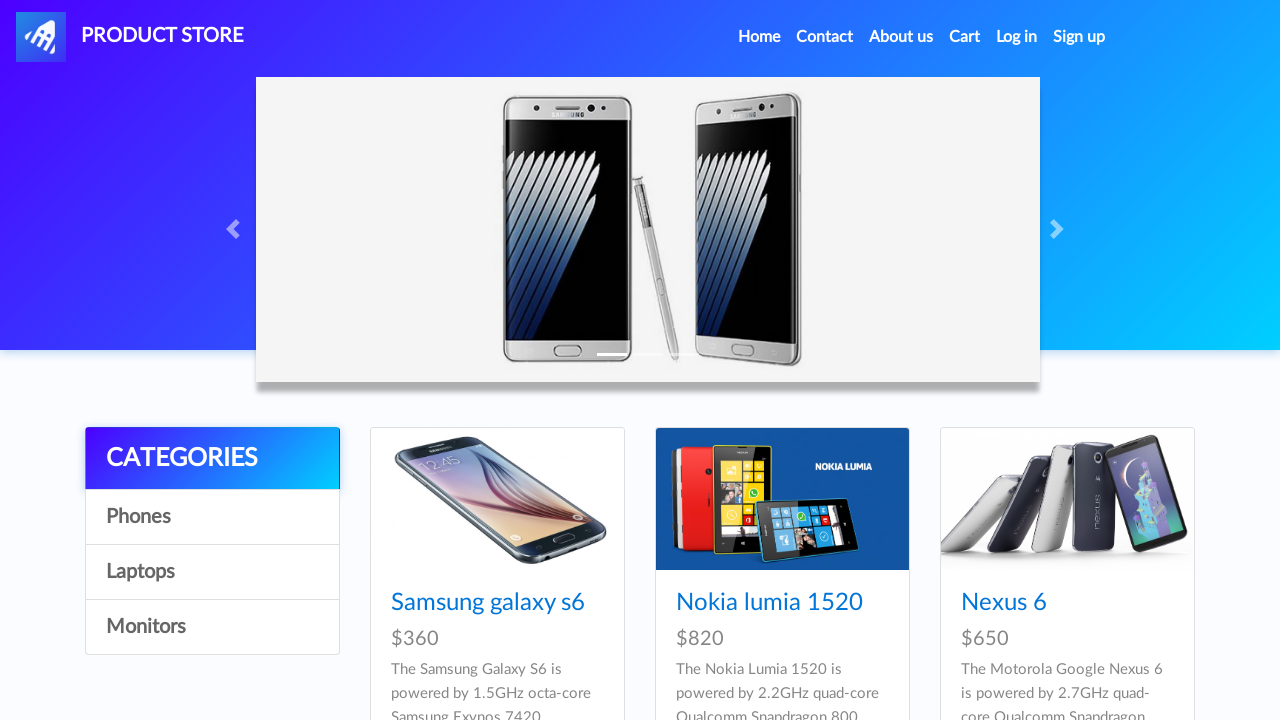

Verified category 'Laptops' is present at position 2
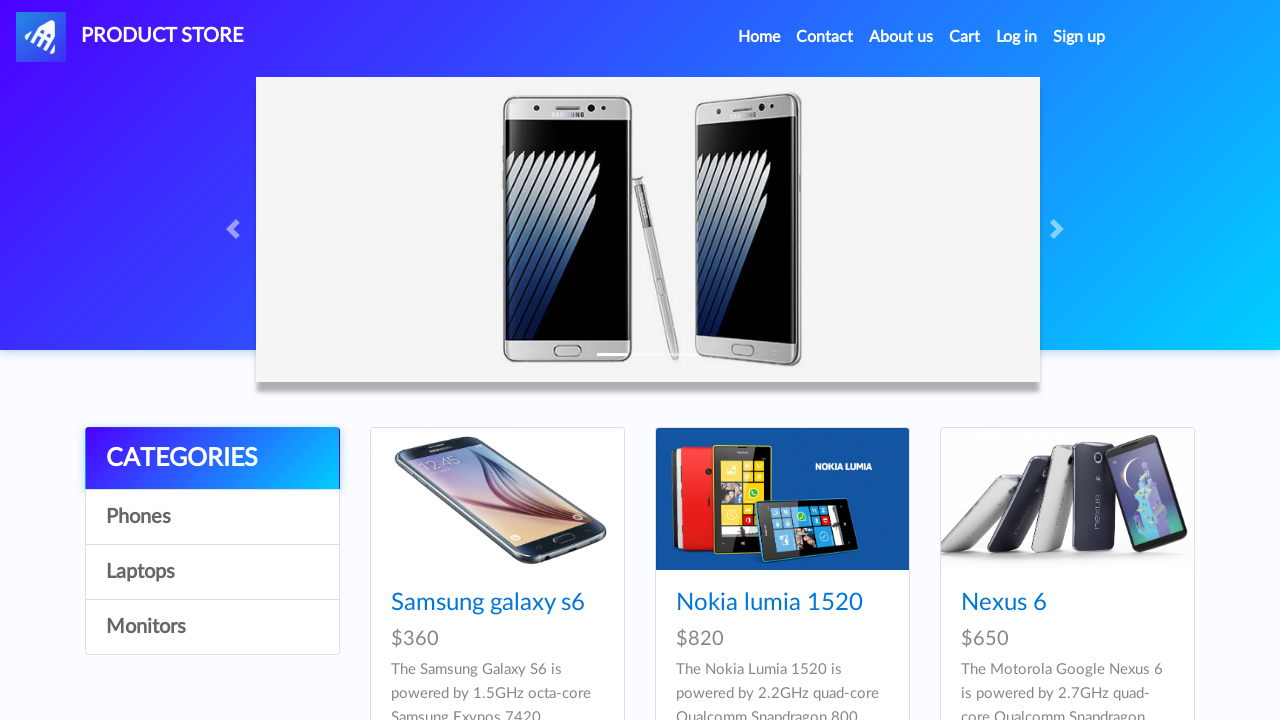

Verified category 'Monitors' is present at position 3
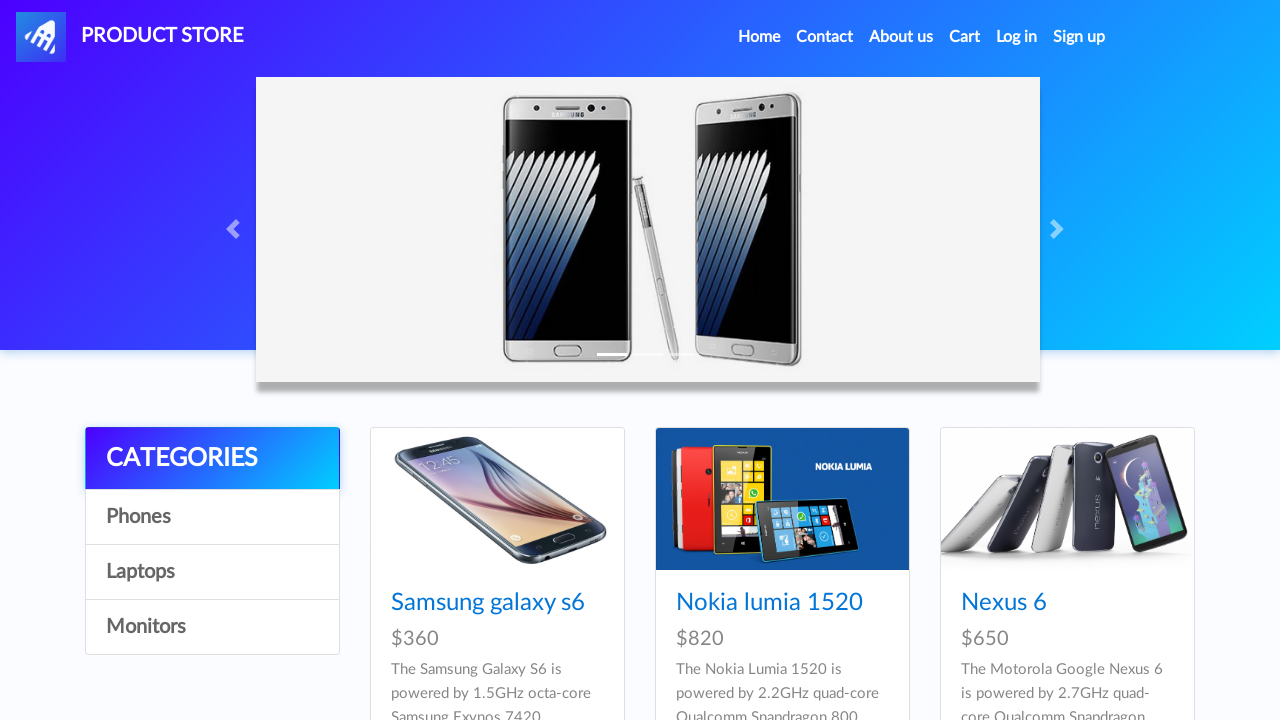

Verified category count matches: 4 categories found
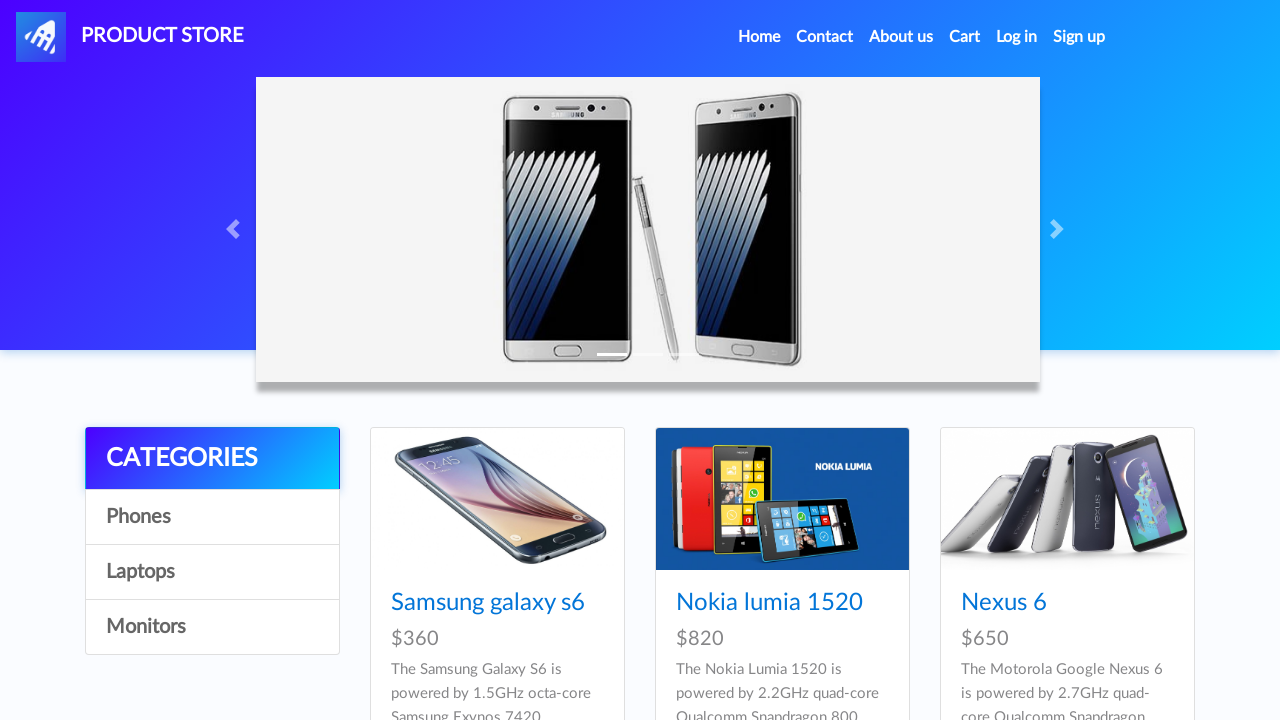

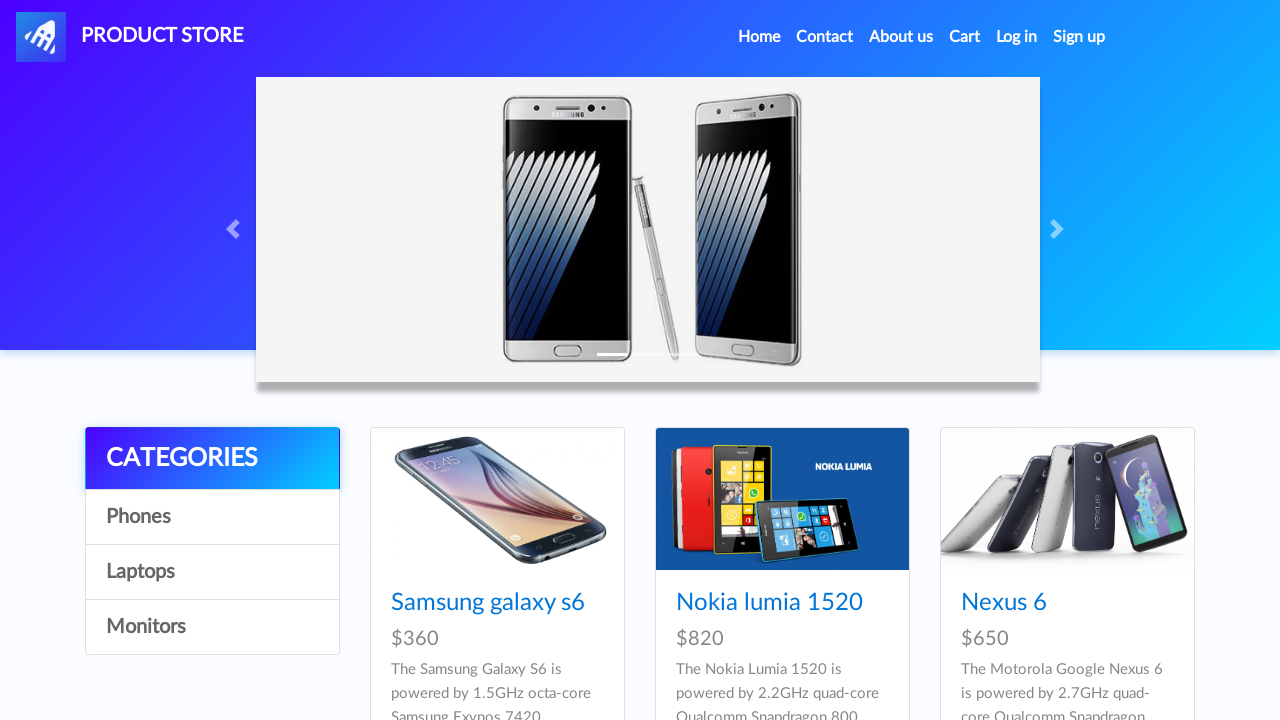